Tests alert handling functionality by interacting with different types of JavaScript alerts including confirmation and prompt dialogs

Starting URL: http://demo.automationtesting.in/Alerts.html

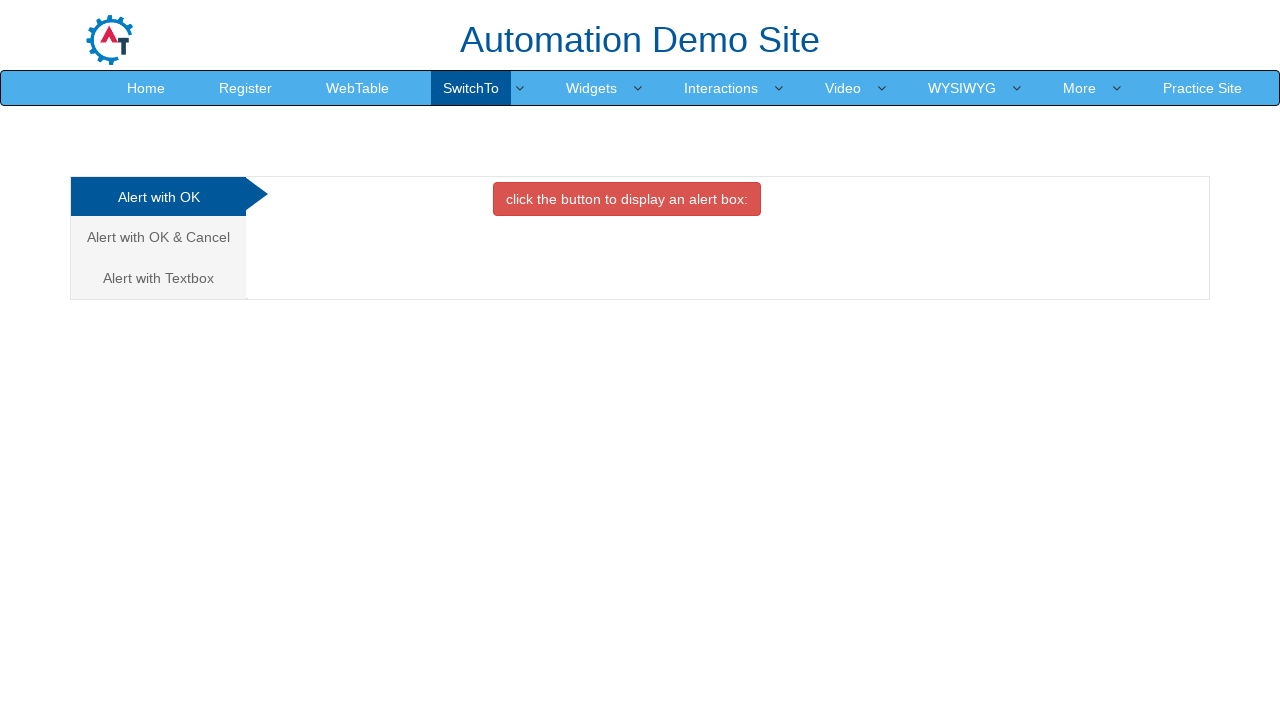

Clicked on the Alert with OK & Cancel tab at (158, 237) on (//a[@class='analystic'])[2]
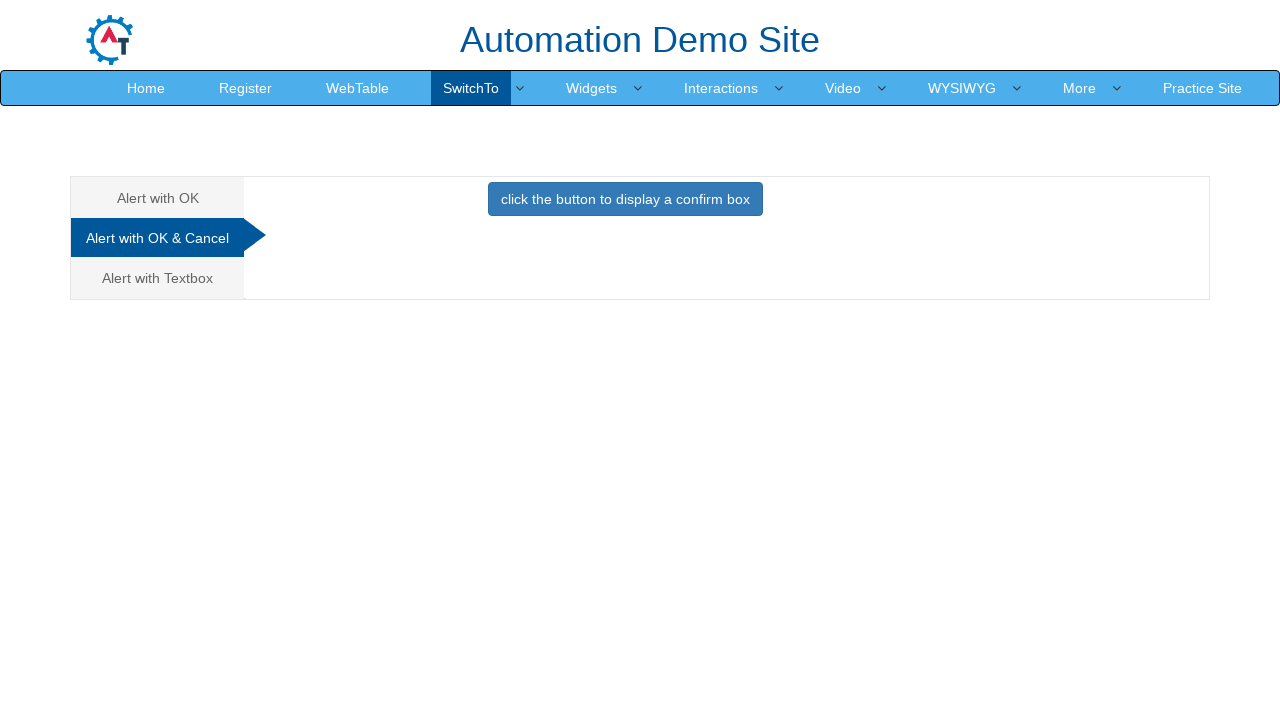

Clicked button to trigger the confirmation alert at (625, 199) on xpath=//button[@class='btn btn-primary']
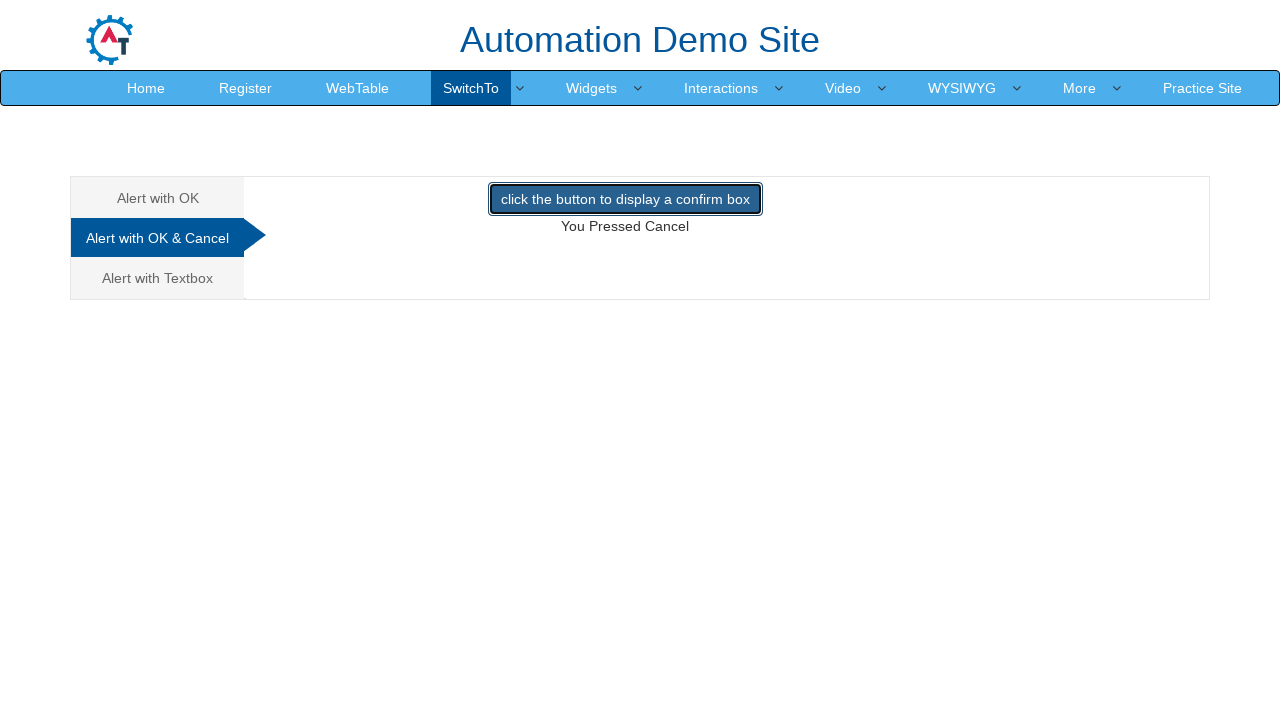

Dismissed the confirmation alert dialog
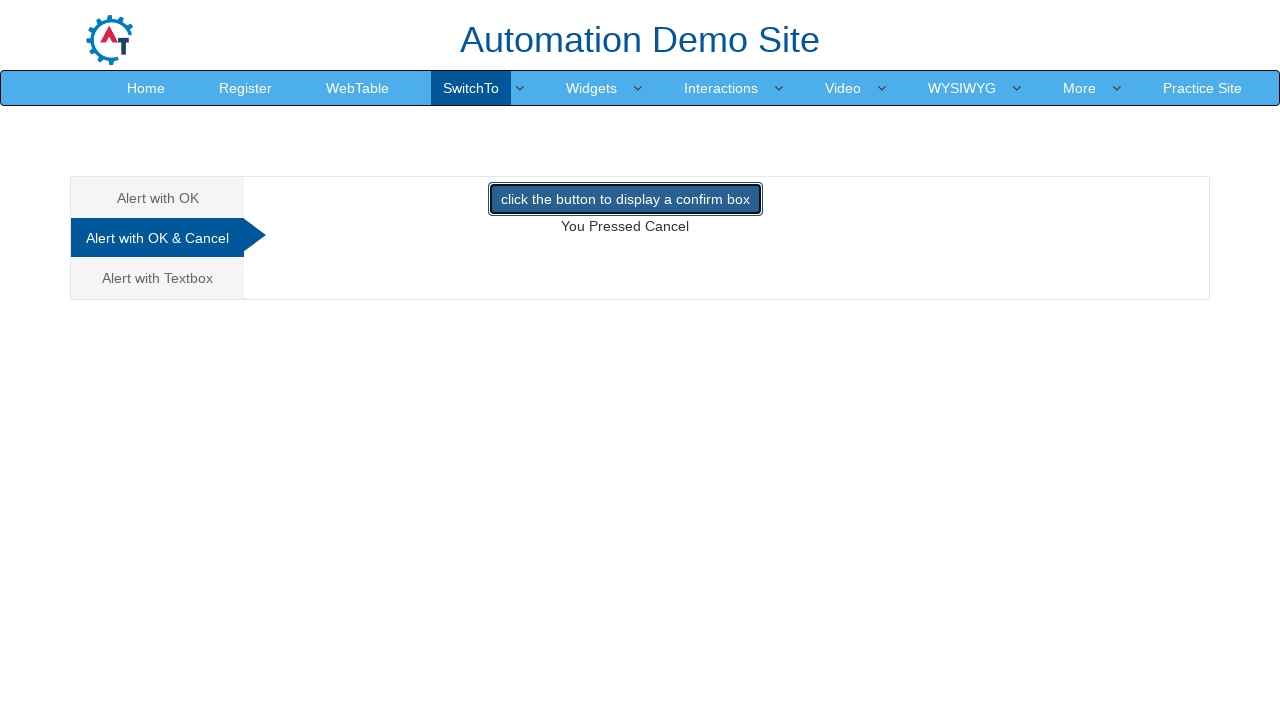

Waited 2 seconds for the page to process the dismissal
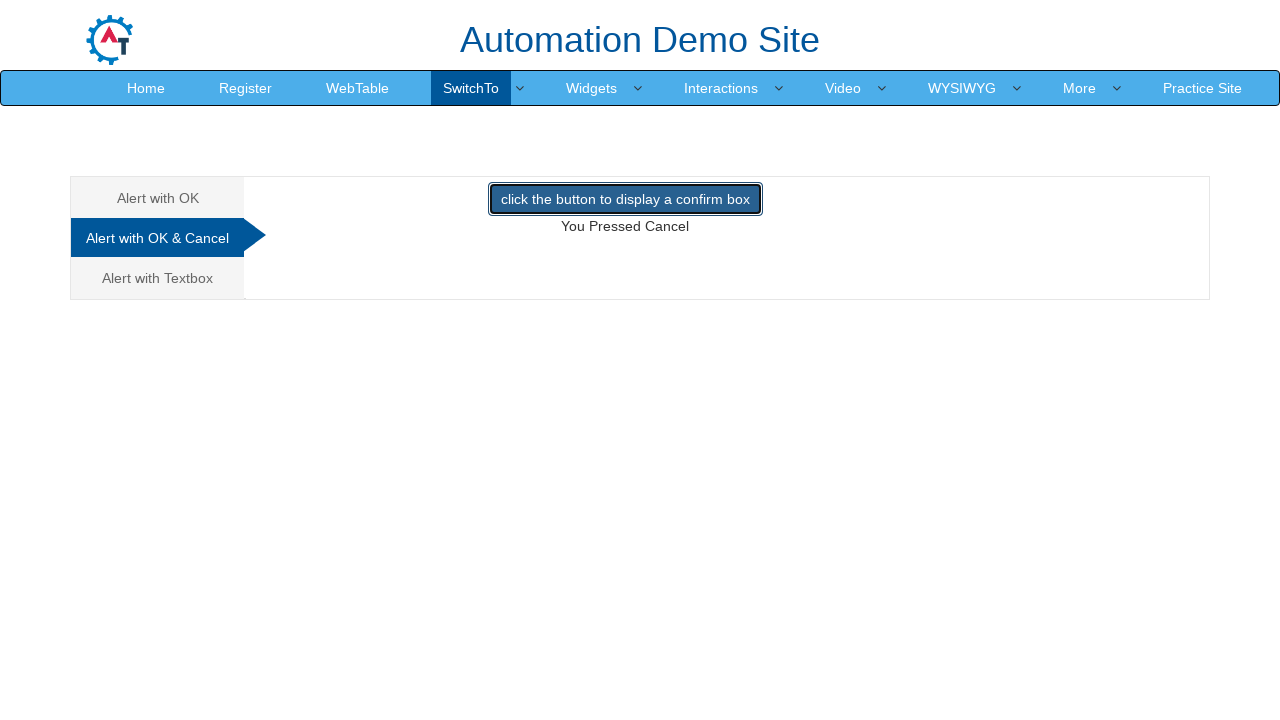

Verified confirmation alert result: You Pressed Cancel
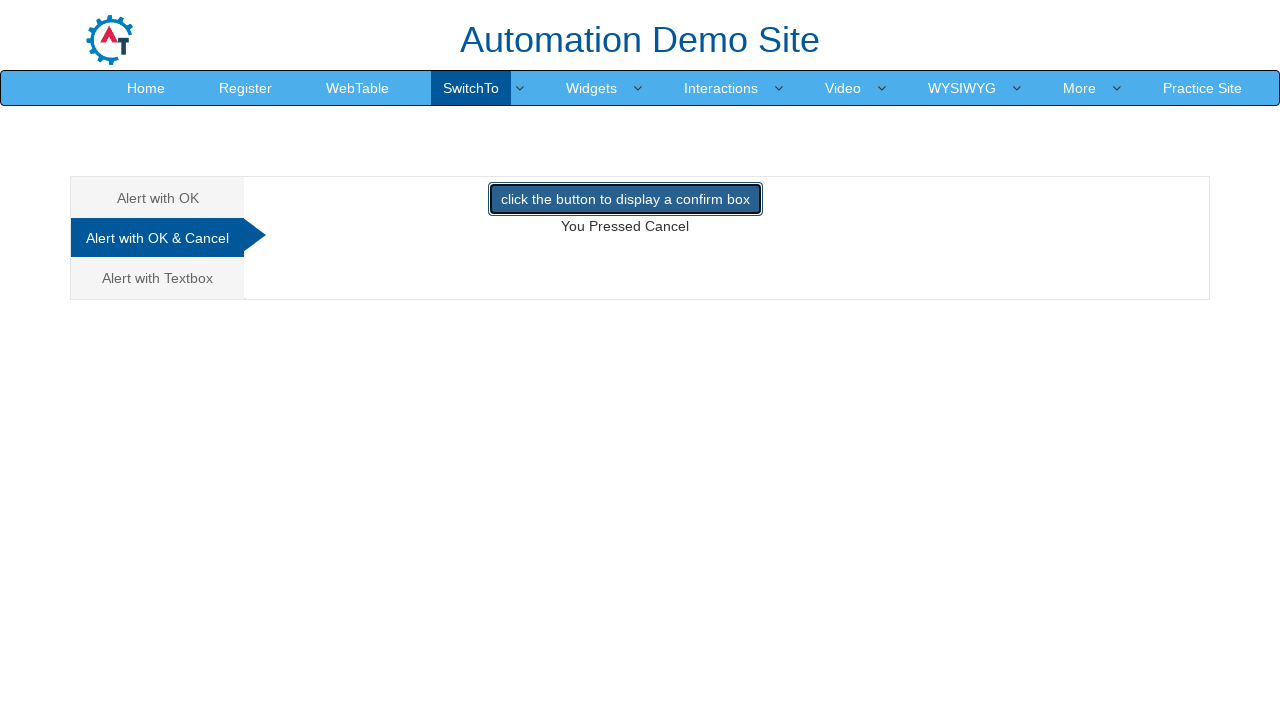

Clicked on the Alert with Textbox tab at (158, 278) on xpath=//a[text()='Alert with Textbox ']
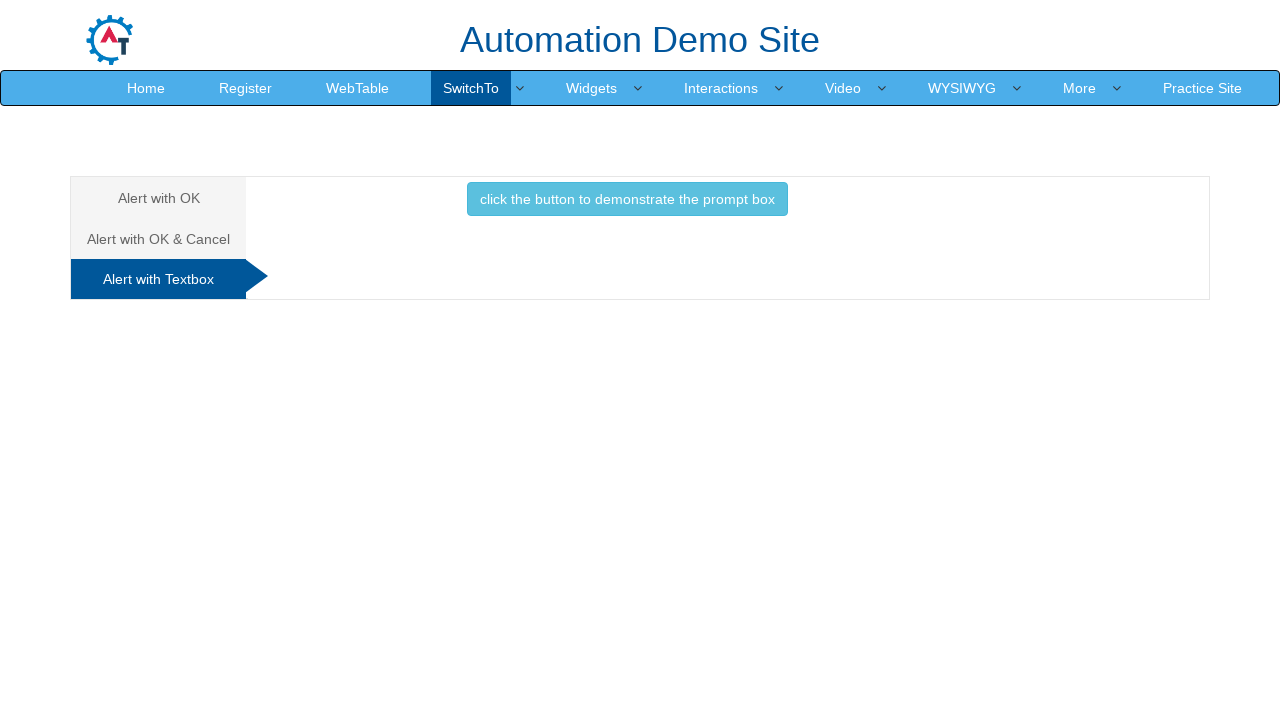

Clicked button to trigger the prompt alert at (627, 199) on xpath=//button[@class='btn btn-info']
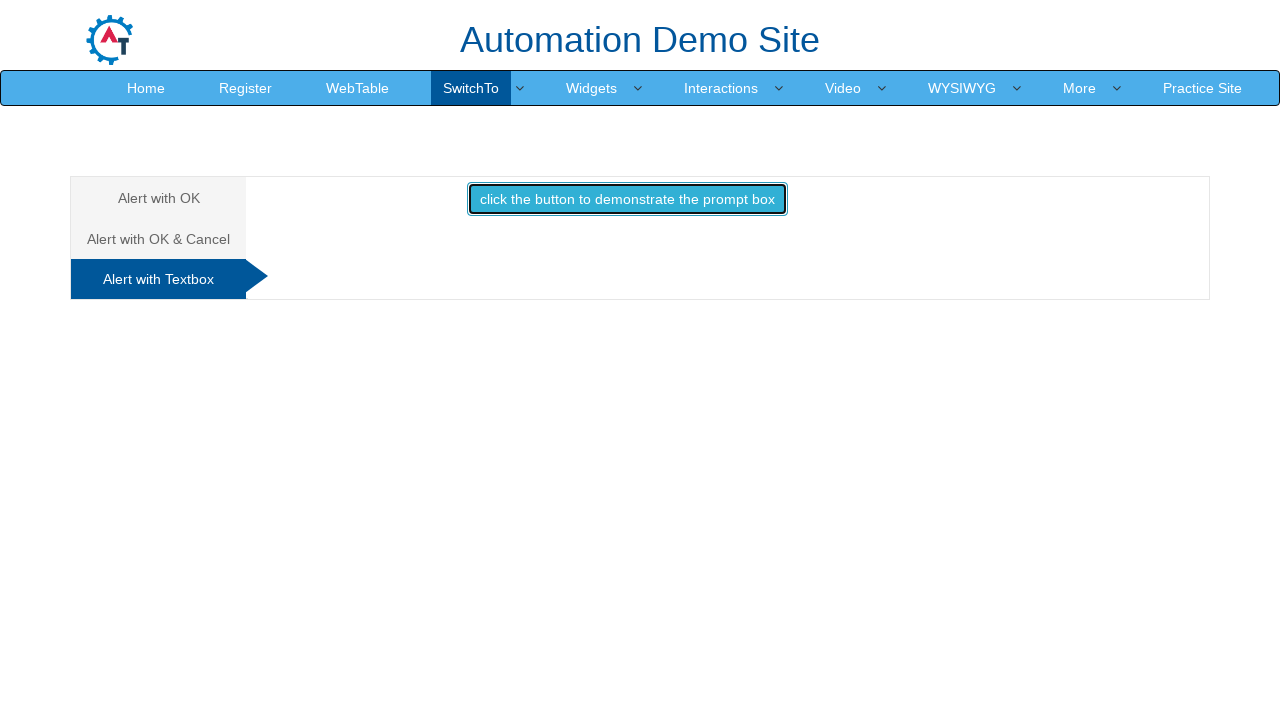

Accepted the prompt alert dialog with default value
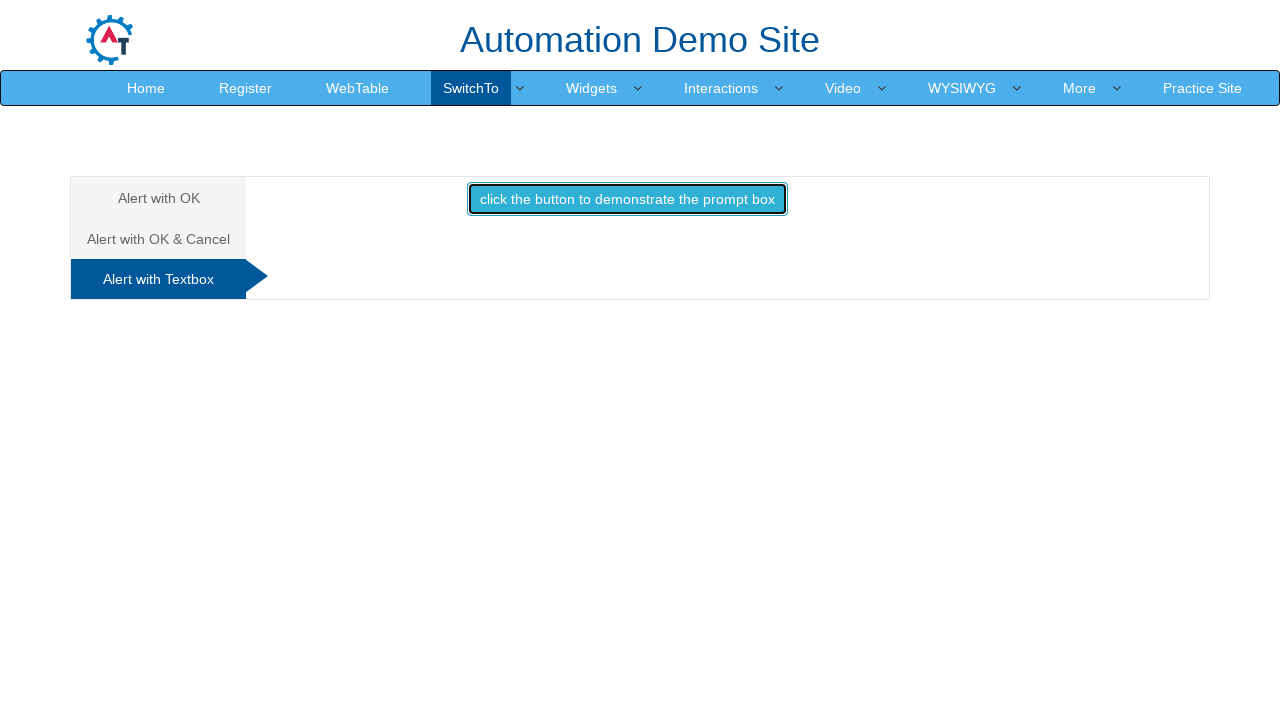

Verified prompt alert result: 
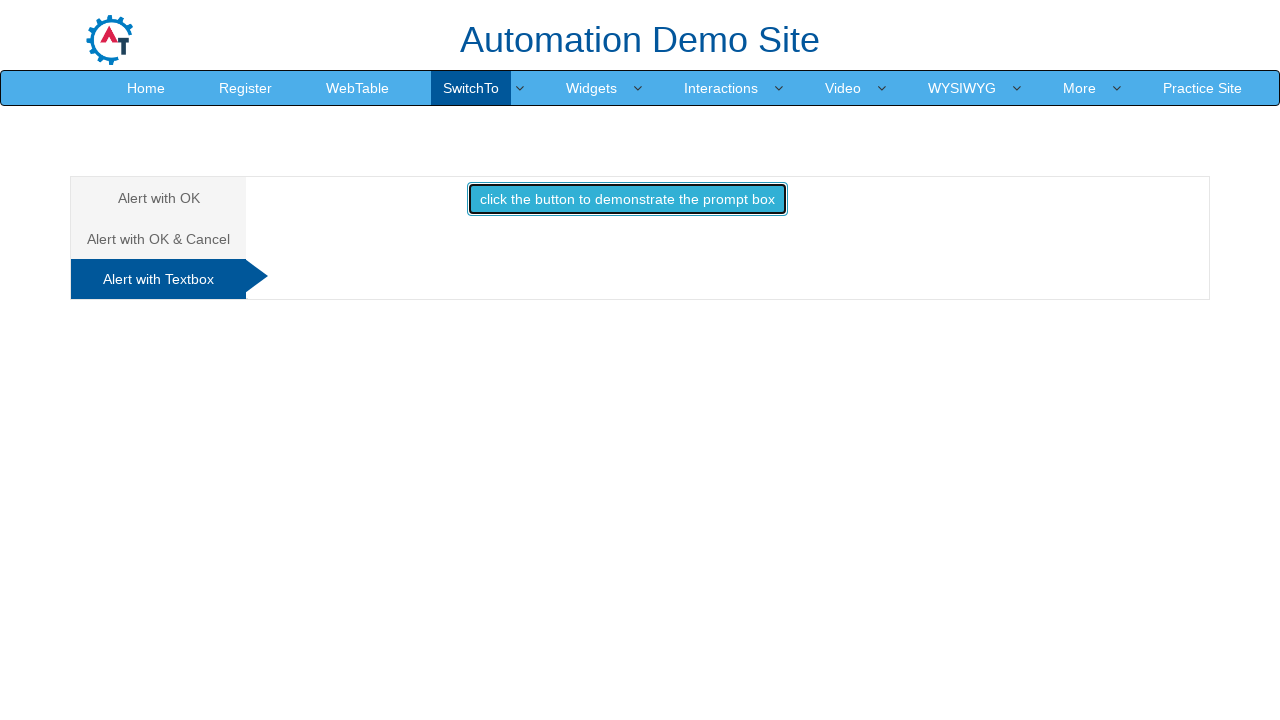

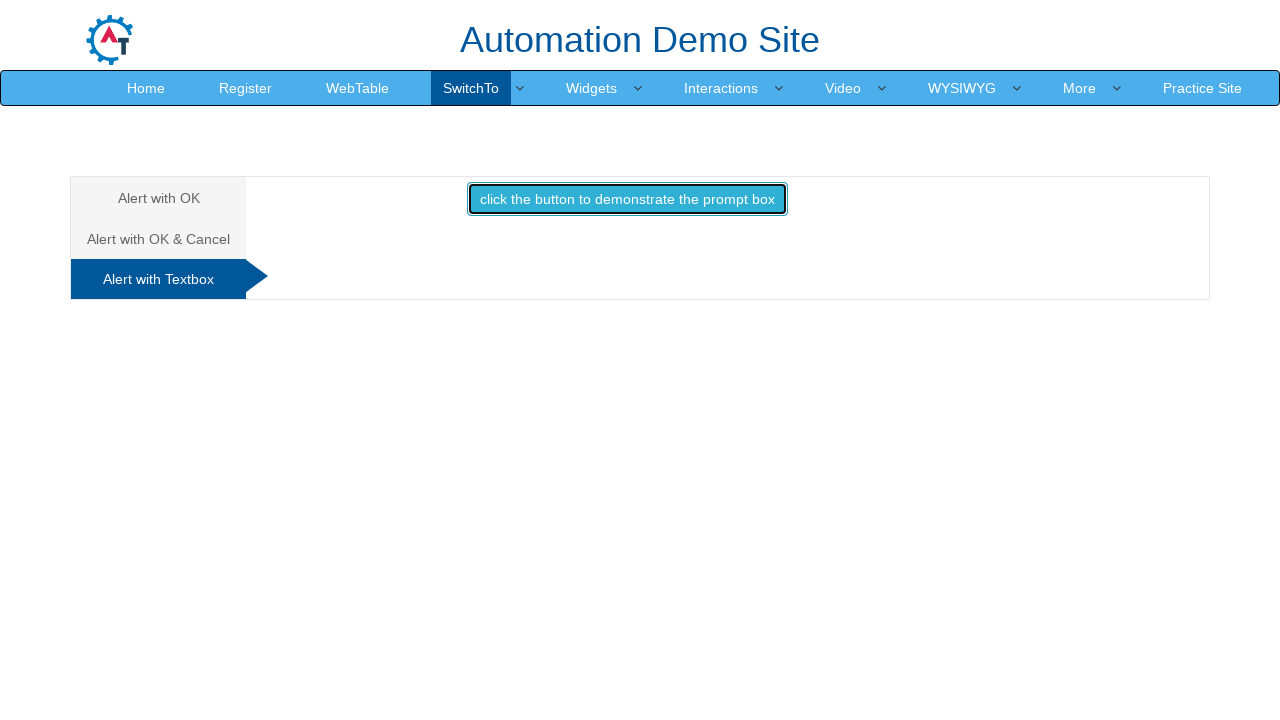